Creates three todo items and double-clicks the second item to enter edit mode, verifying that the checkbox becomes hidden during editing.

Starting URL: https://demo.playwright.dev/todomvc/

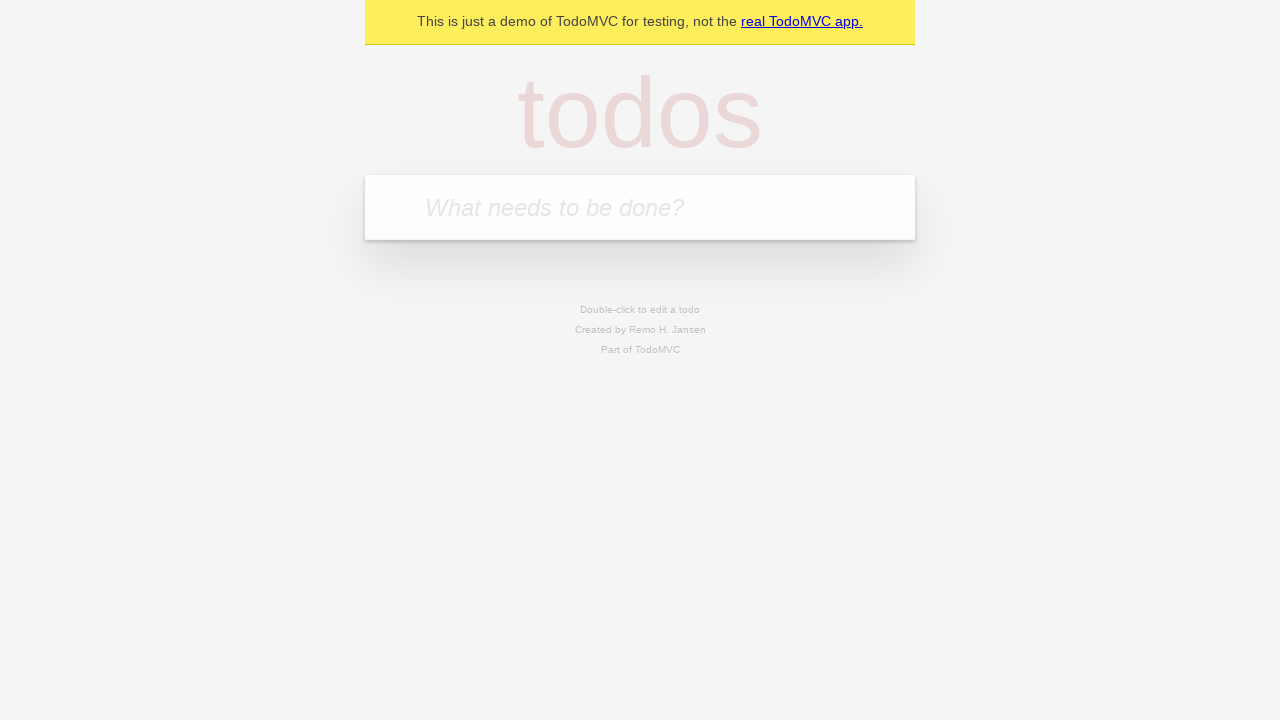

Filled input field with 'buy some cheese' on internal:attr=[placeholder="What needs to be done?"i]
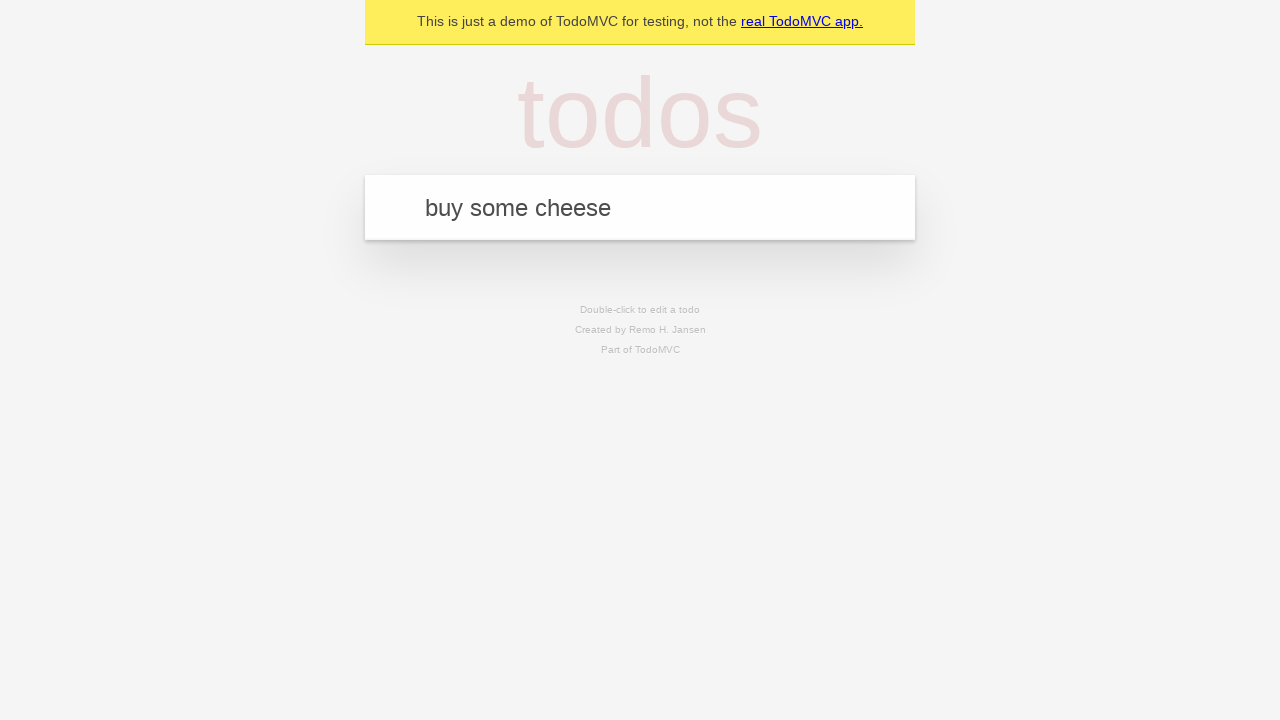

Pressed Enter to create first todo item on internal:attr=[placeholder="What needs to be done?"i]
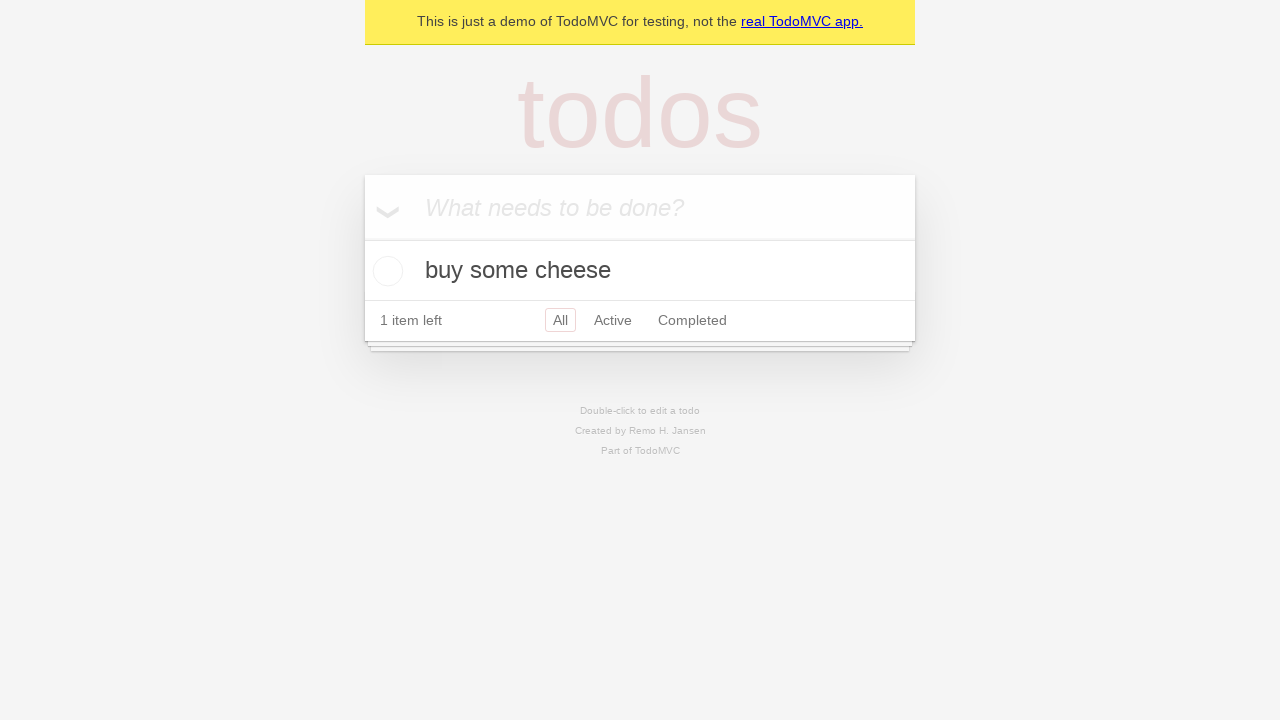

Filled input field with 'feed the cat' on internal:attr=[placeholder="What needs to be done?"i]
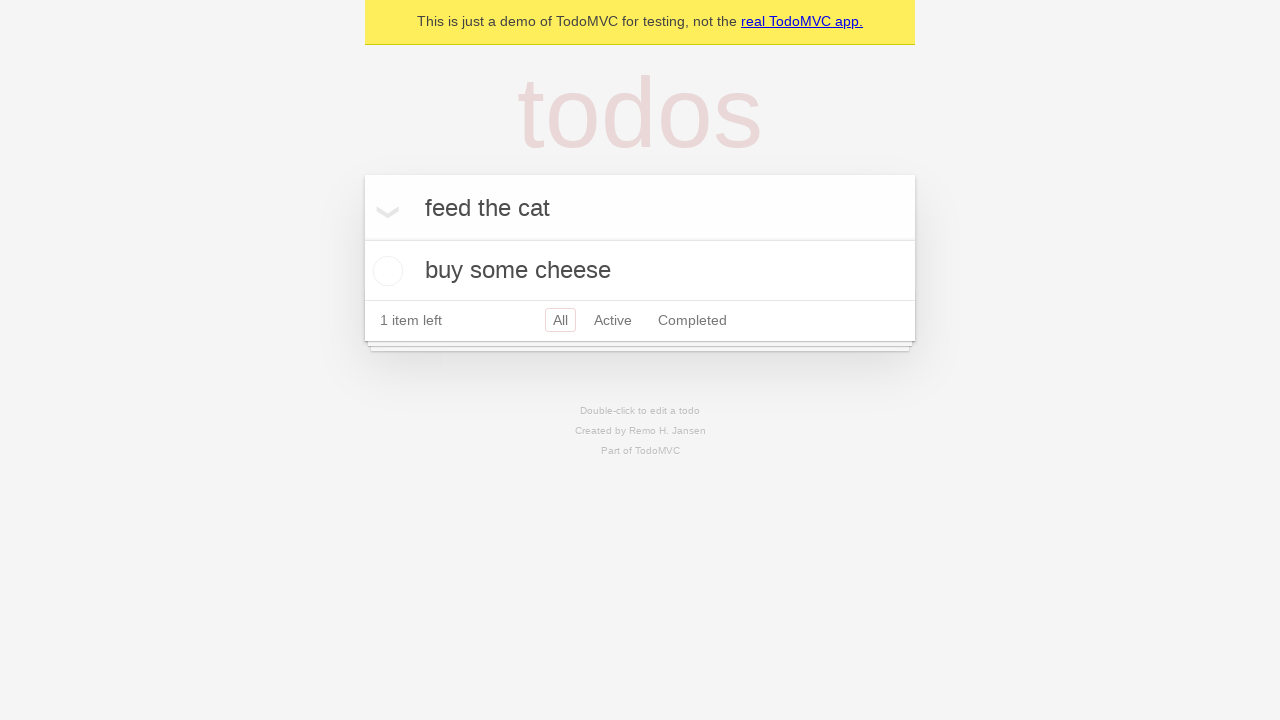

Pressed Enter to create second todo item on internal:attr=[placeholder="What needs to be done?"i]
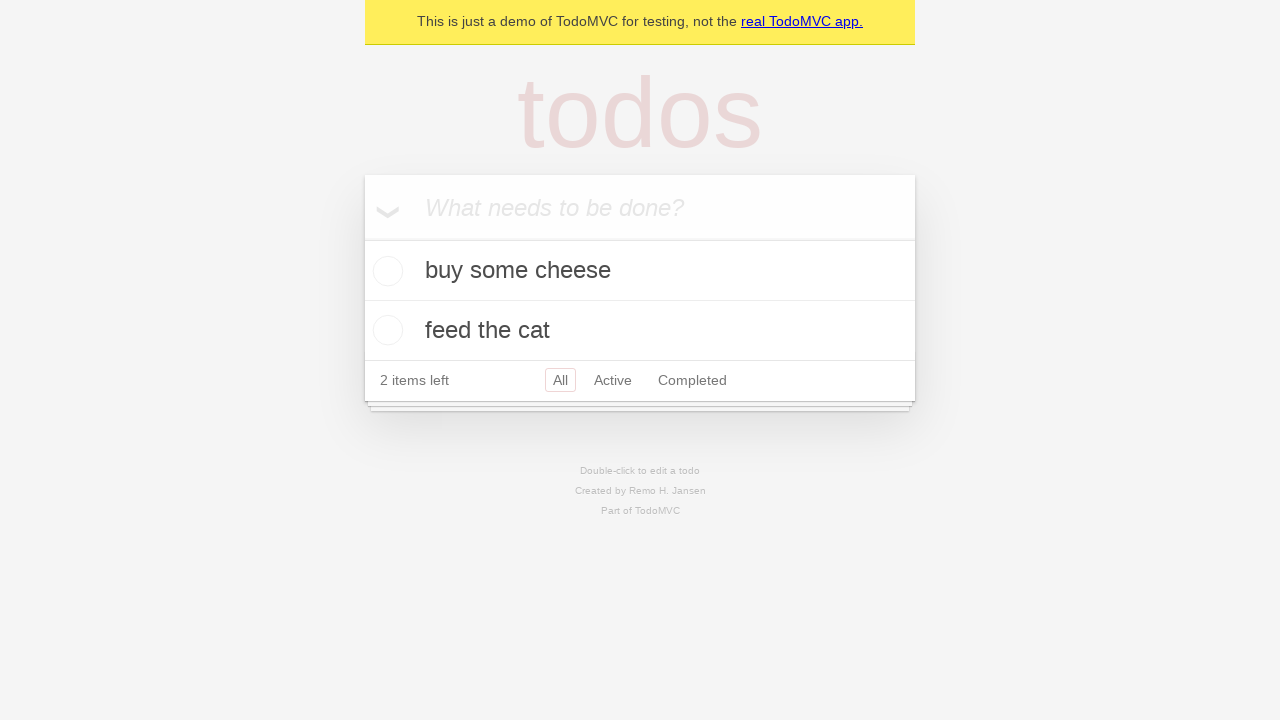

Filled input field with 'book a doctors appointment' on internal:attr=[placeholder="What needs to be done?"i]
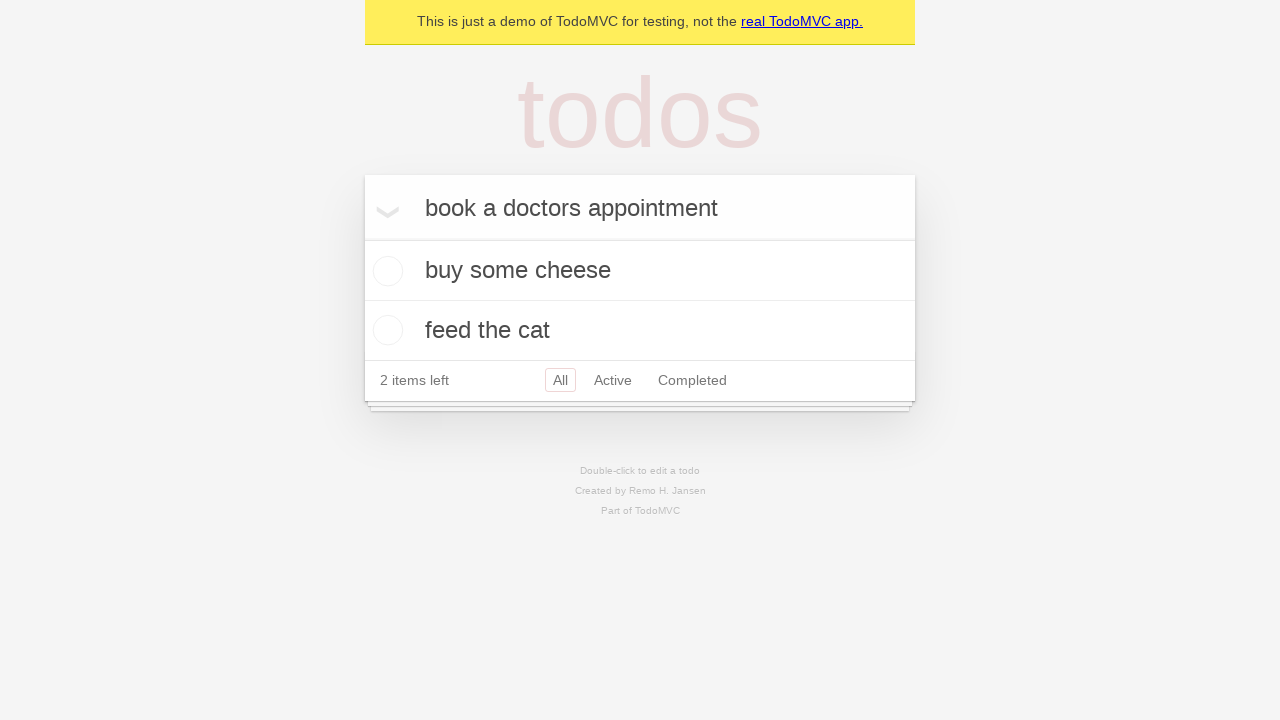

Pressed Enter to create third todo item on internal:attr=[placeholder="What needs to be done?"i]
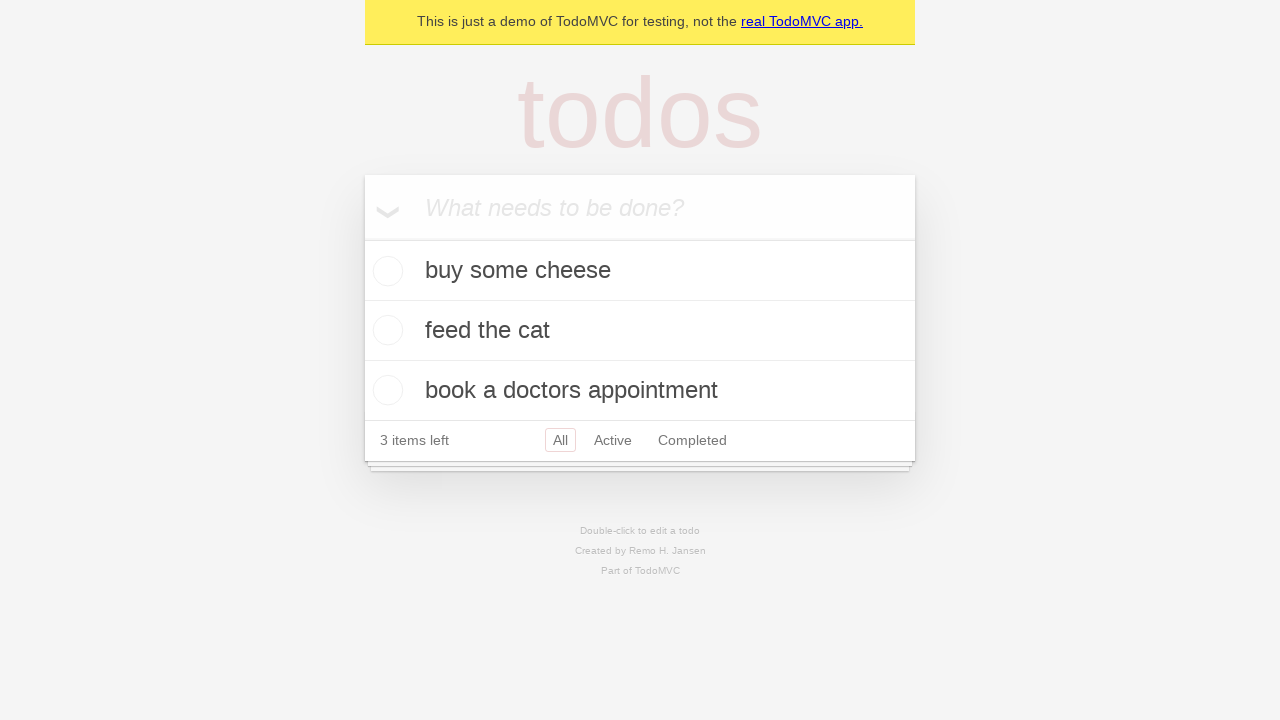

Double-clicked second todo item to enter edit mode at (640, 331) on internal:testid=[data-testid="todo-item"s] >> nth=1
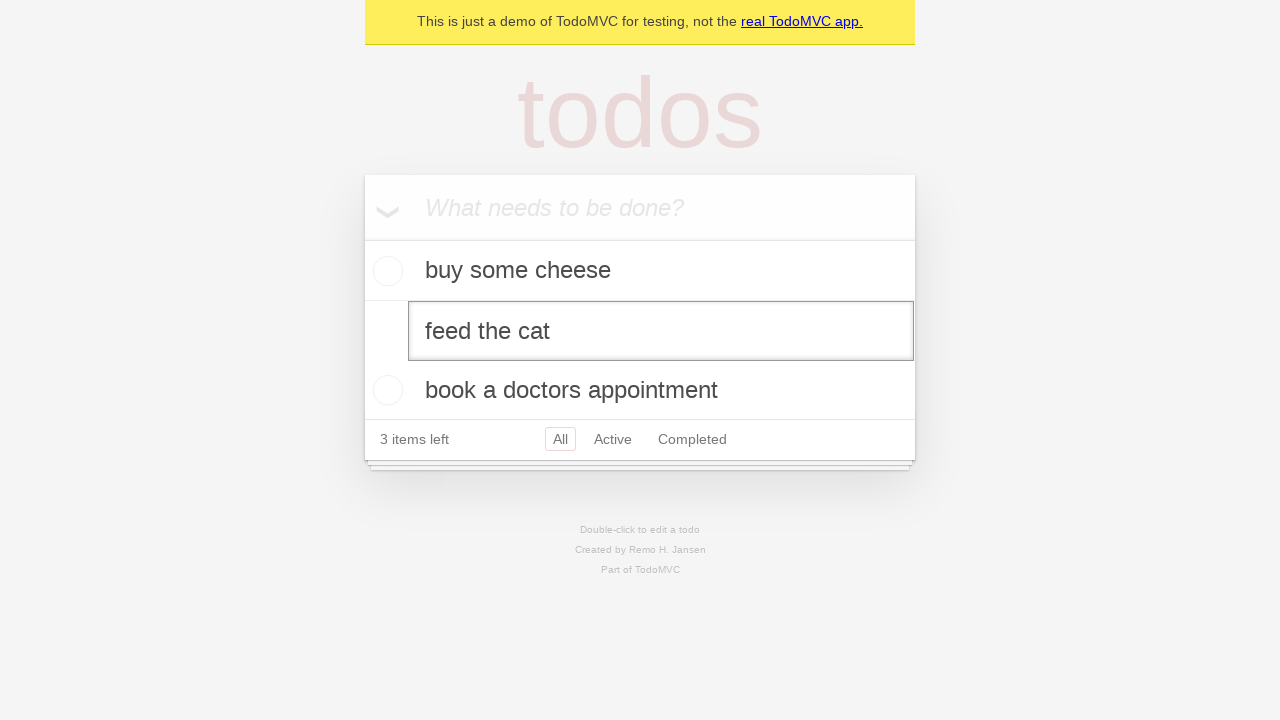

Edit textbox appeared for second todo item
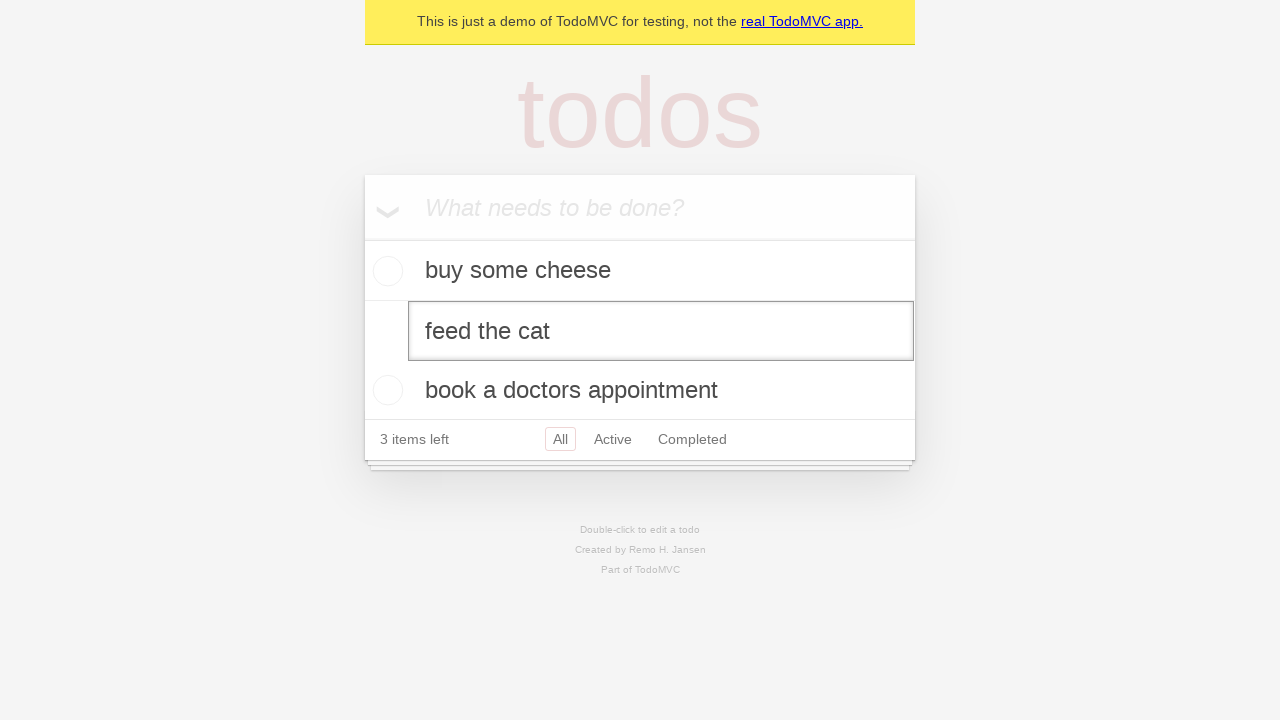

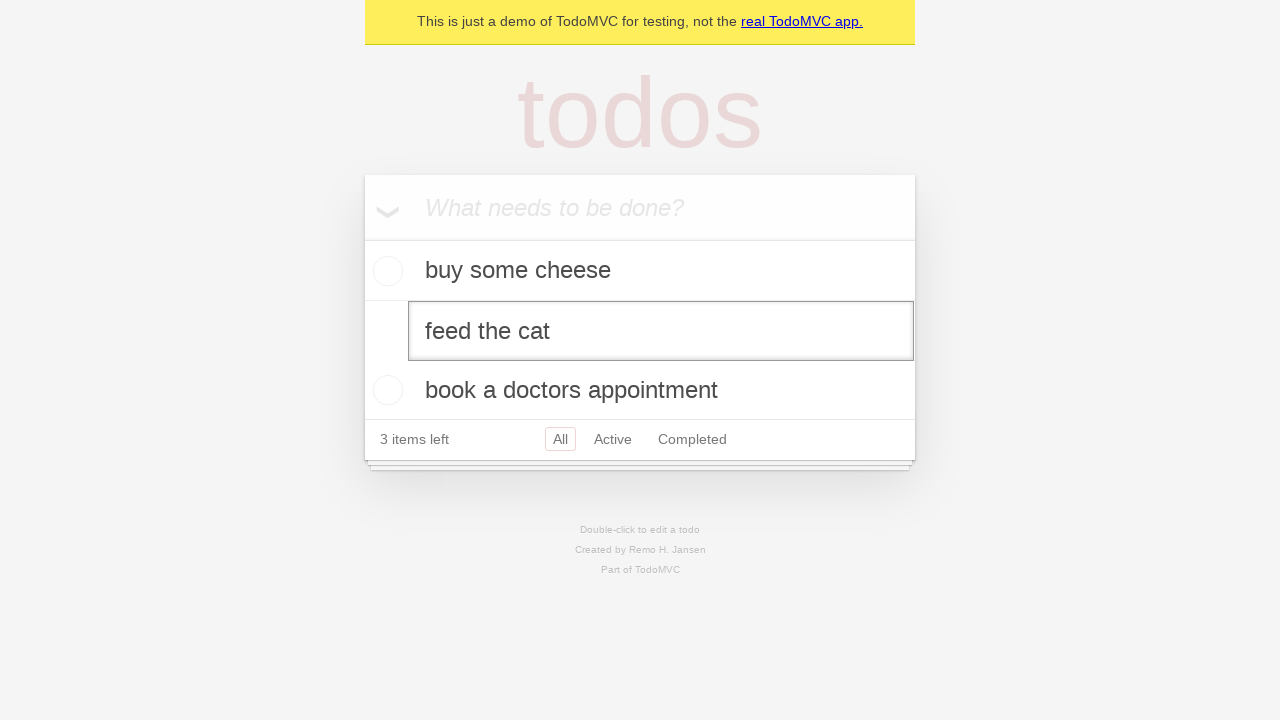